Tests drag and drop functionality on the jQuery UI droppable demo page by dragging an element and dropping it onto a target drop zone within an iframe.

Starting URL: https://jqueryui.com/droppable/

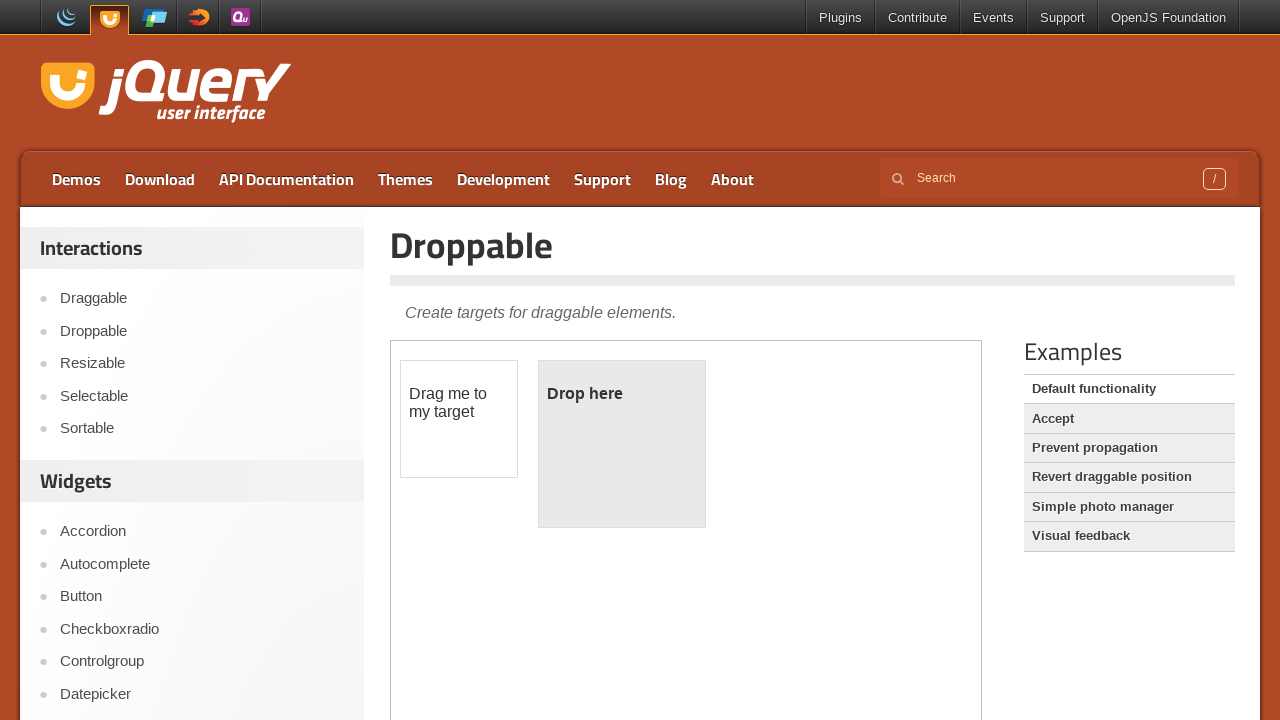

Located the demo iframe containing drag-drop elements
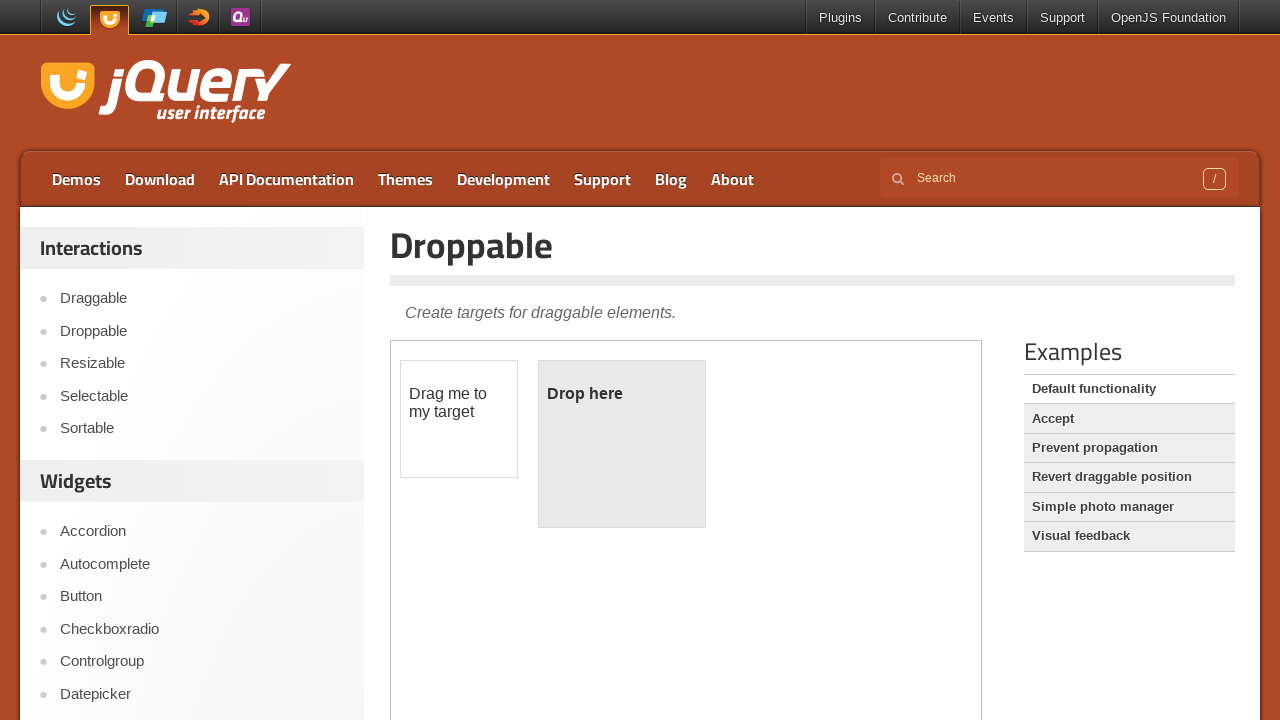

Located the draggable element with id 'draggable'
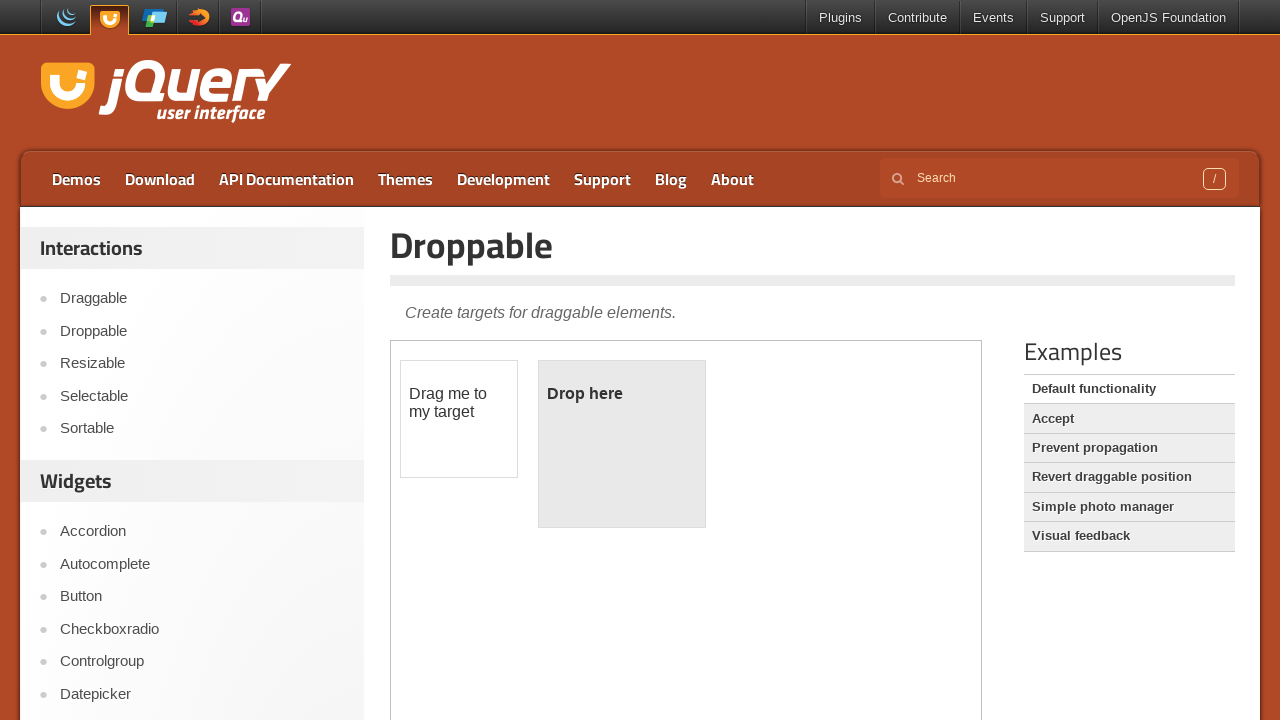

Located the droppable target element with id 'droppable'
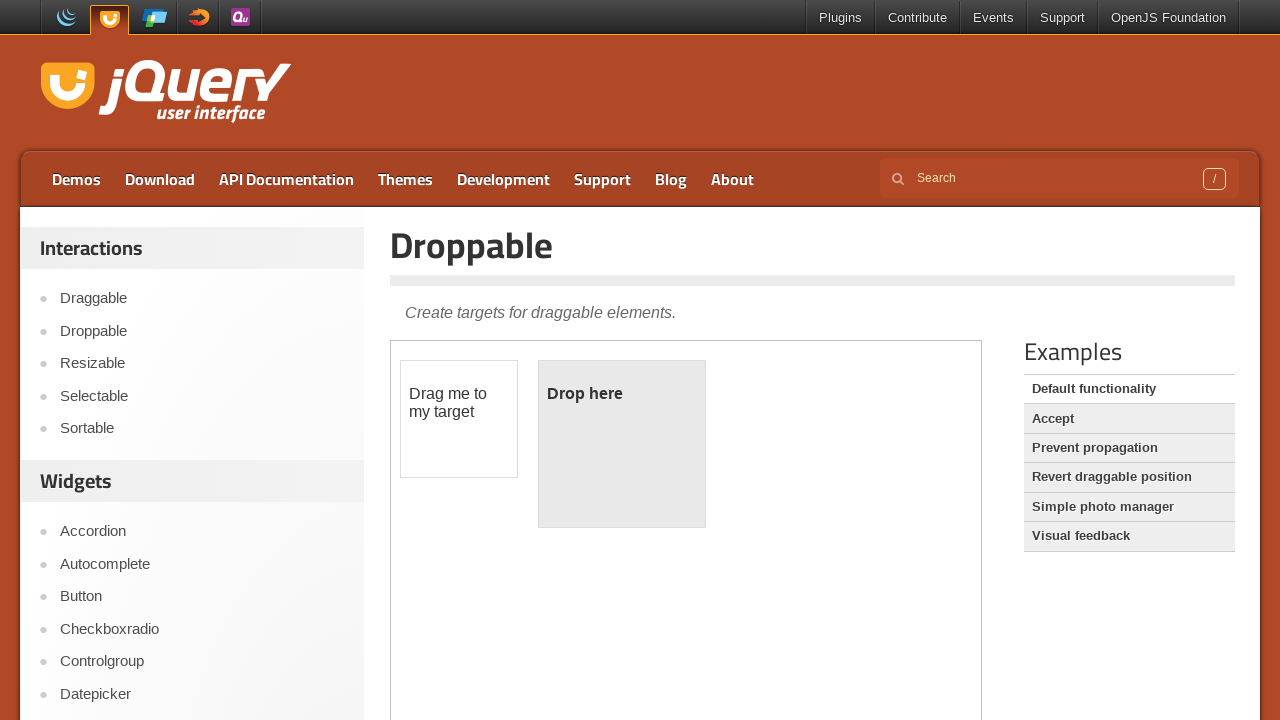

Dragged the draggable element and dropped it onto the droppable target at (622, 444)
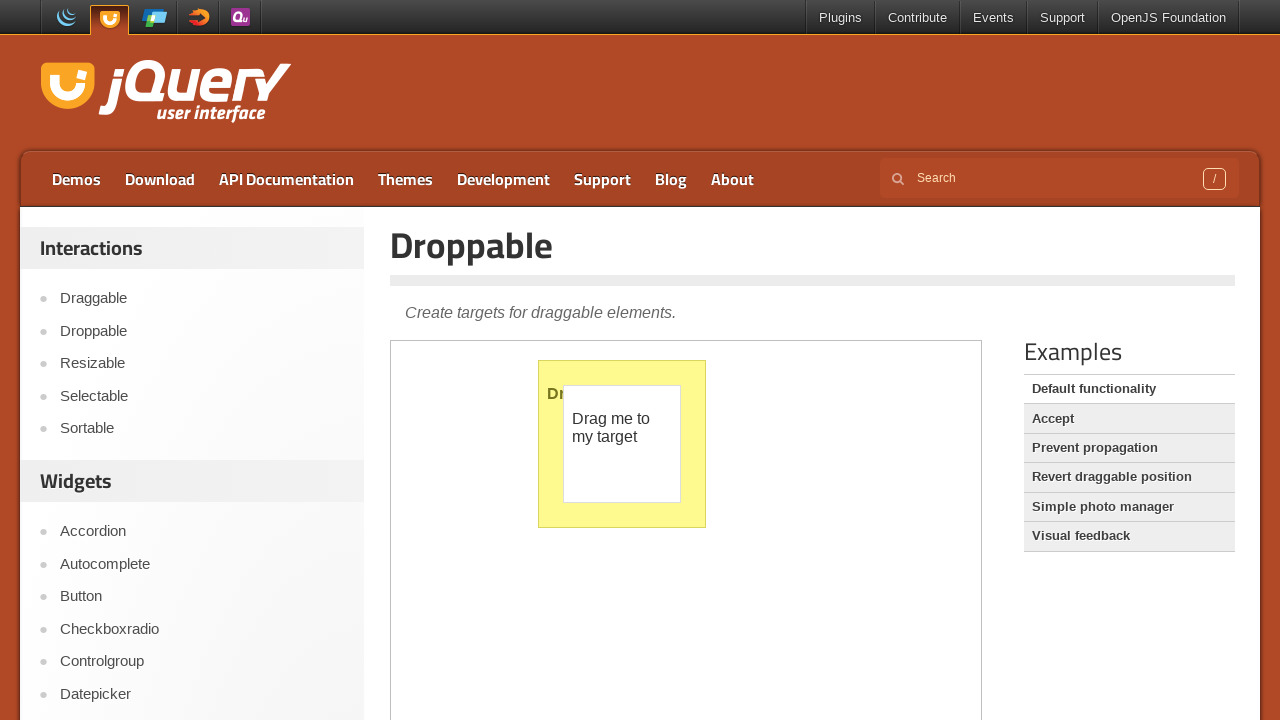

Verified that drop was successful - droppable element now displays 'Dropped!' text
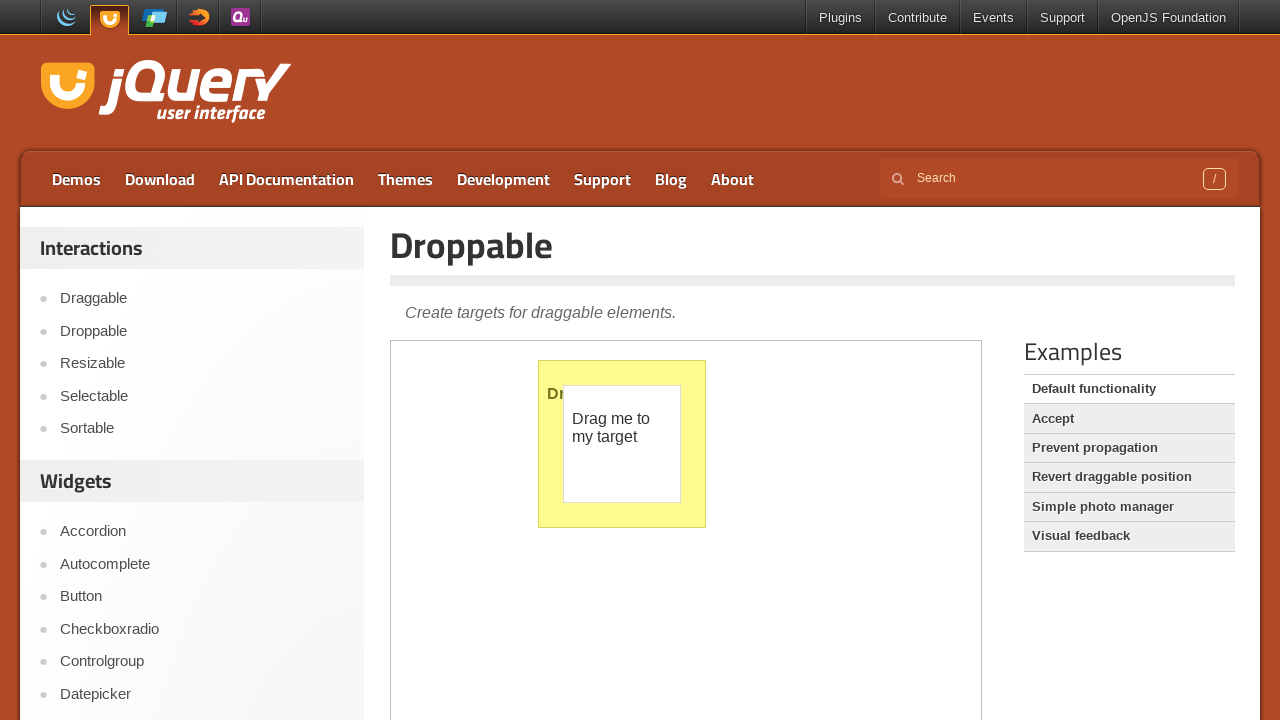

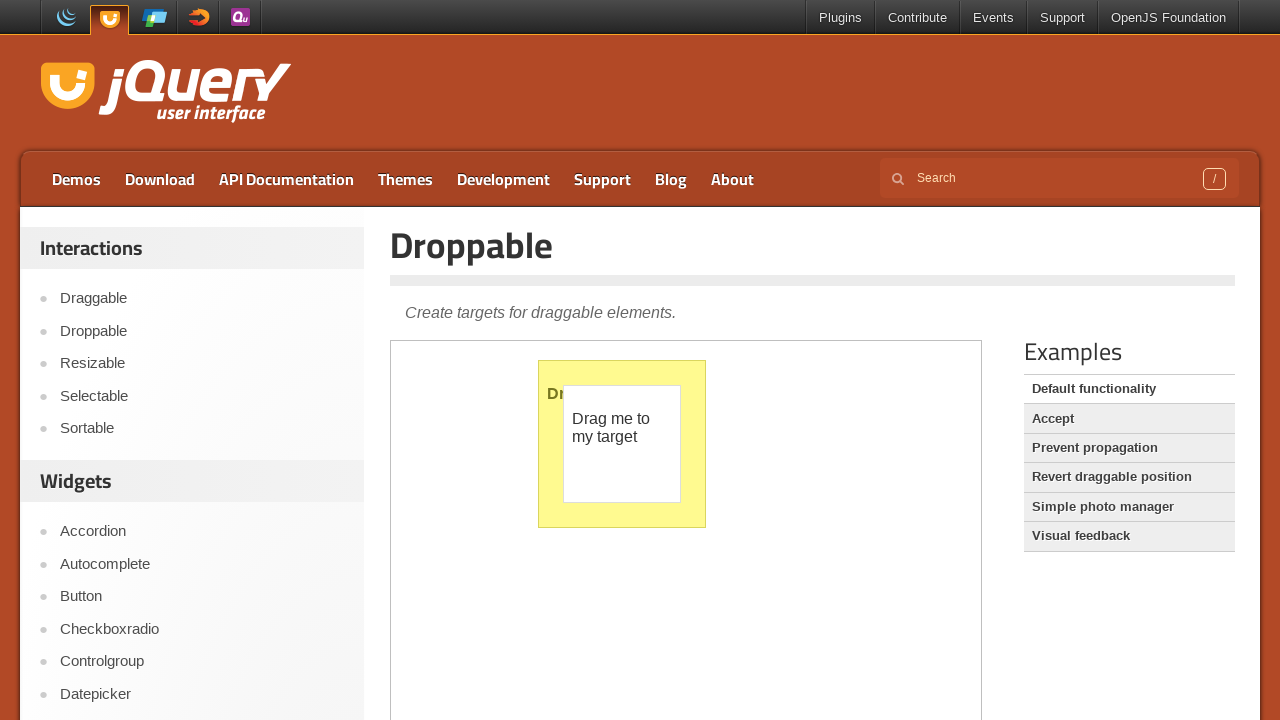